Tests clicking a button that triggers a confirm dialog and dismisses (cancels) it

Starting URL: https://demoqa.com/alerts

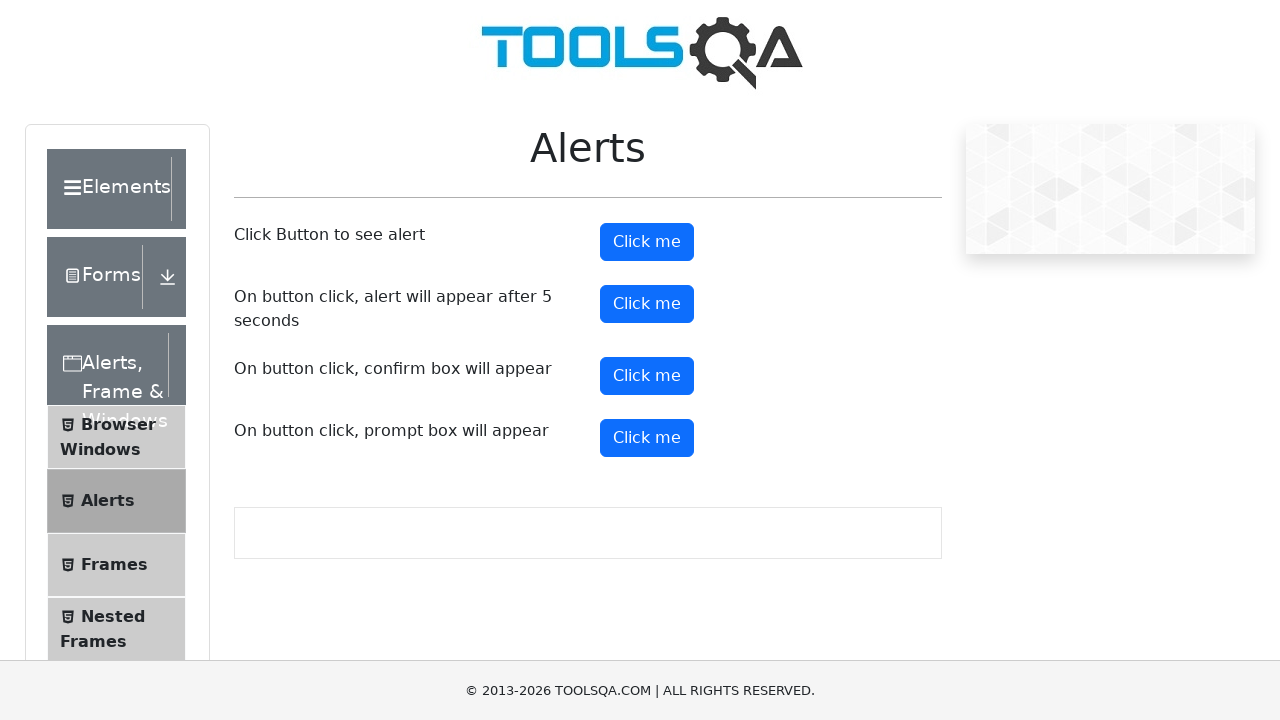

Set up dialog handler to dismiss confirm dialogs
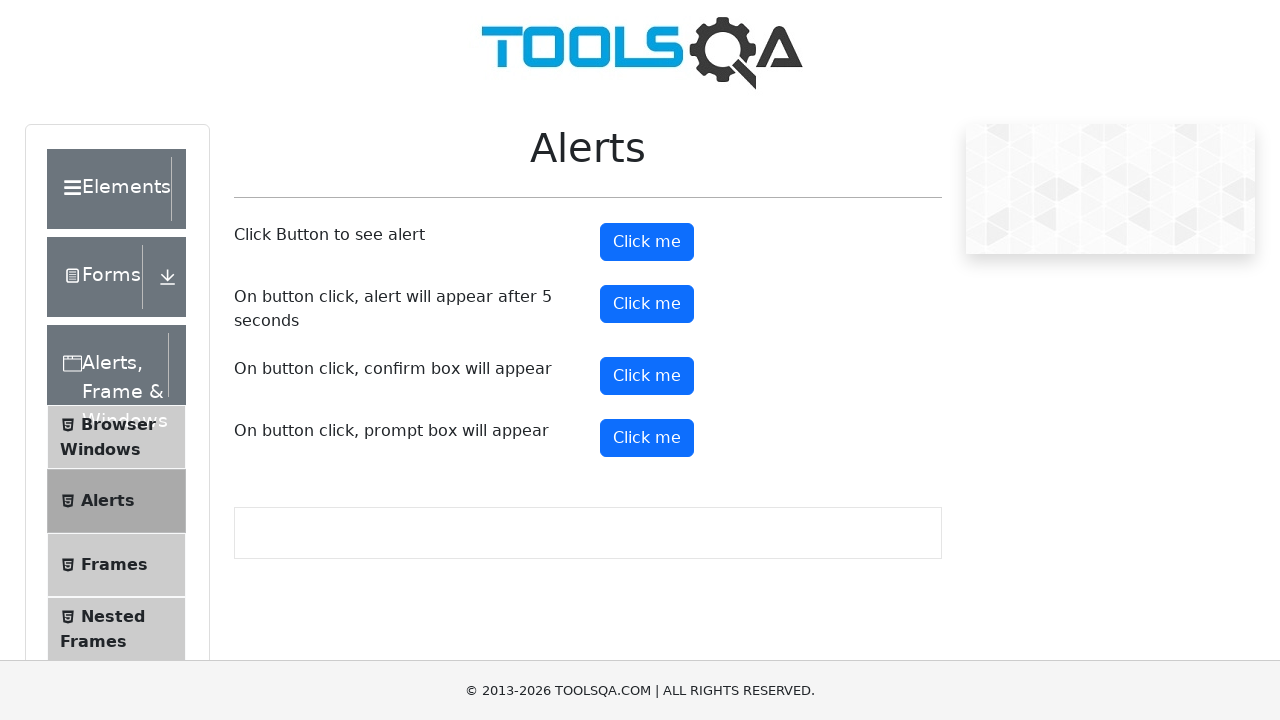

Clicked the confirm button to trigger the dialog at (647, 376) on #confirmButton
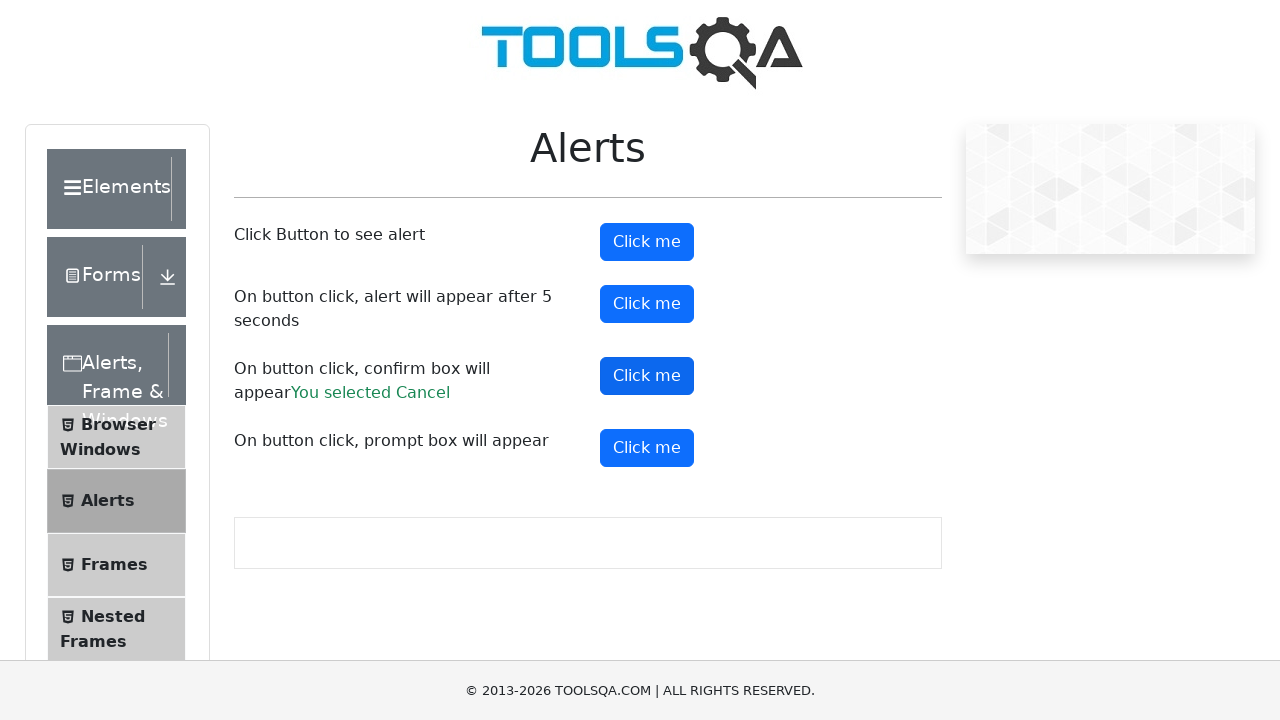

Waited 500ms for dialog to be dismissed
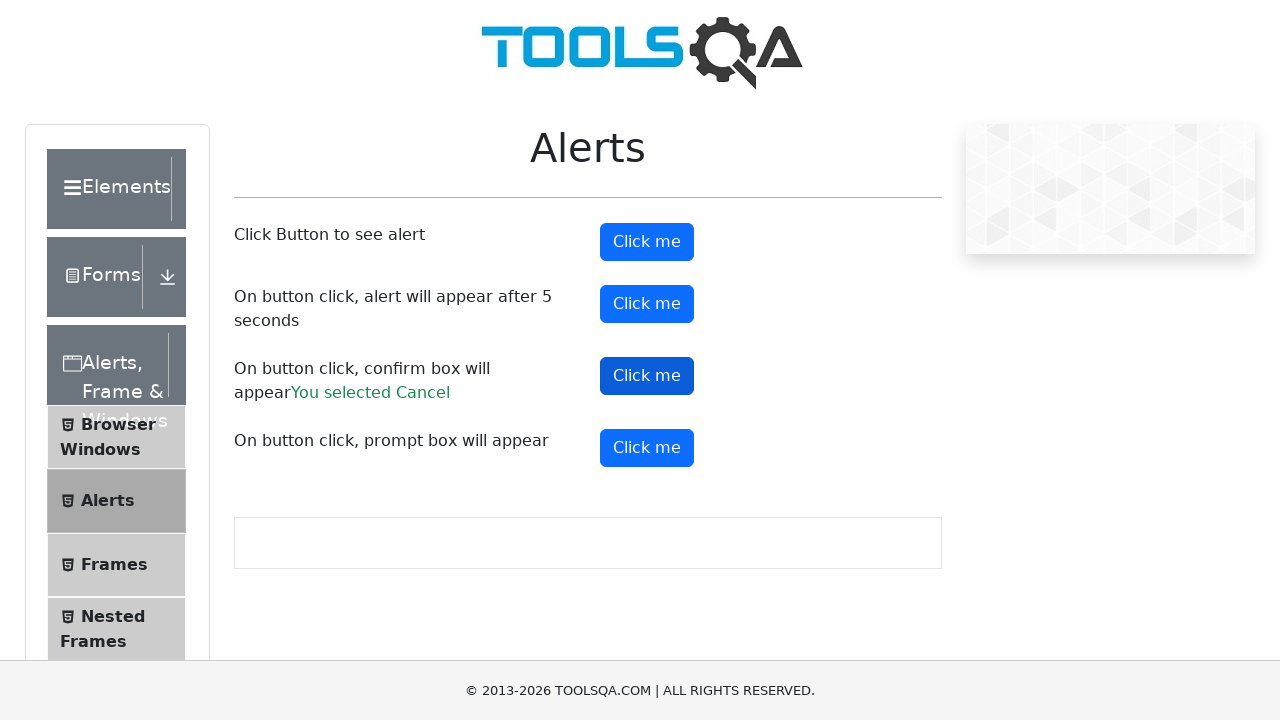

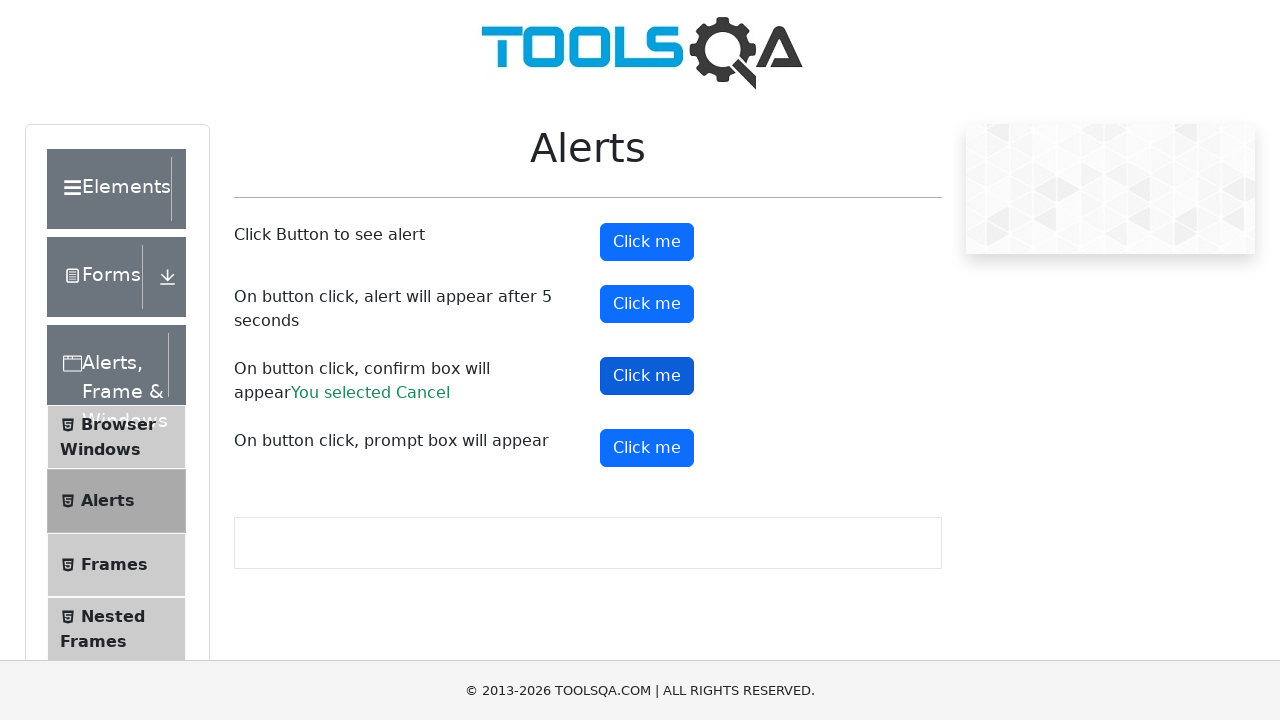